Tests dynamic loading functionality by clicking a Start button and waiting for a "Hello World!" header to become visible

Starting URL: https://the-internet.herokuapp.com/dynamic_loading/1

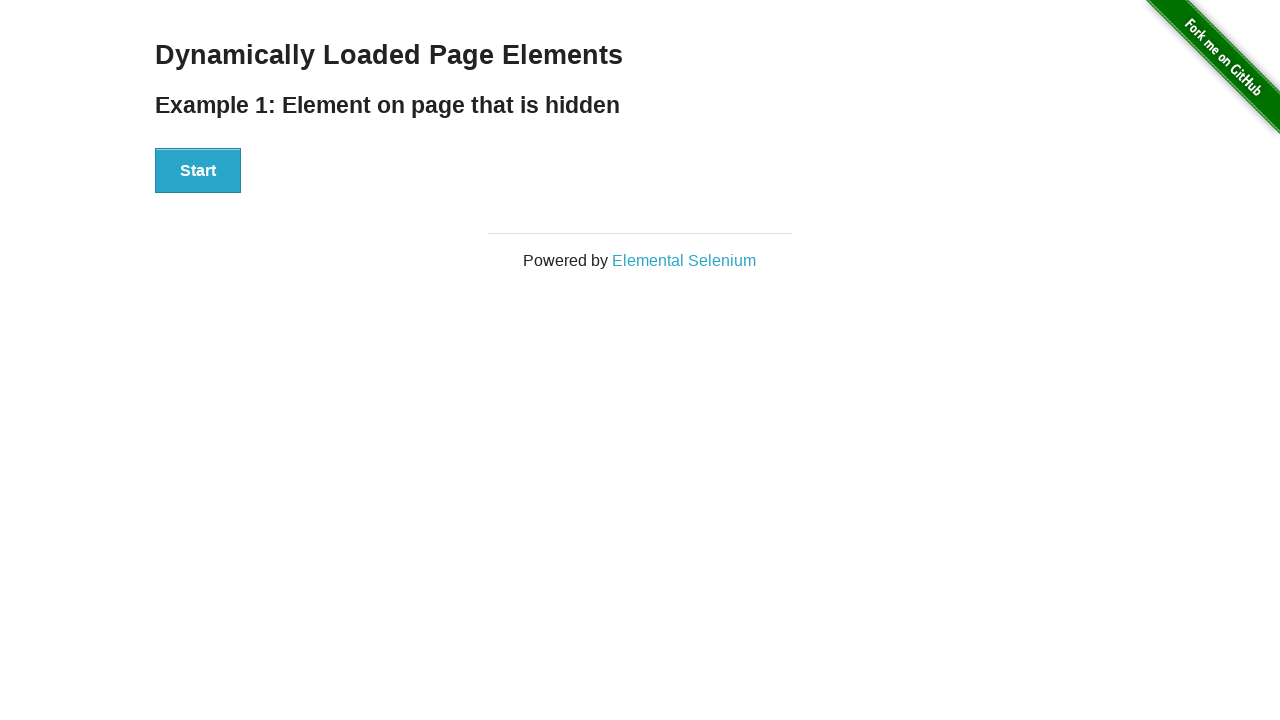

Clicked Start button to trigger dynamic loading at (198, 171) on xpath=//button[text()='Start']
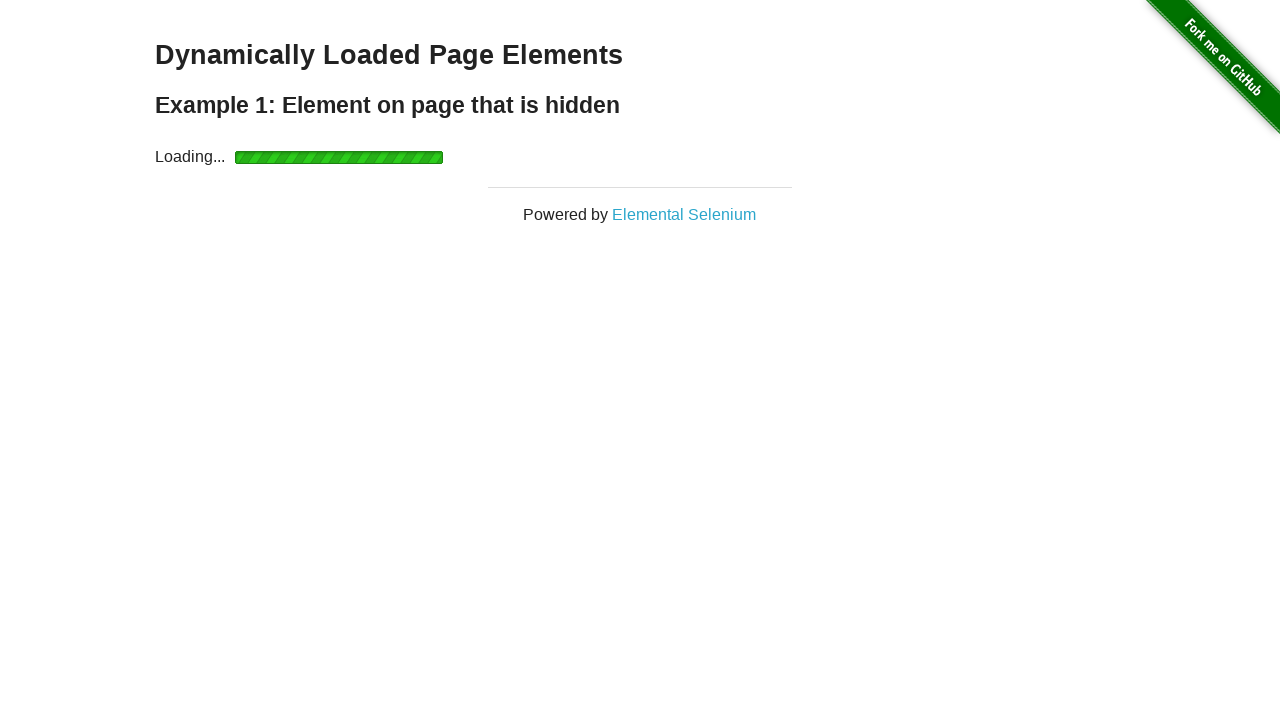

Hello World! header became visible after dynamic loading
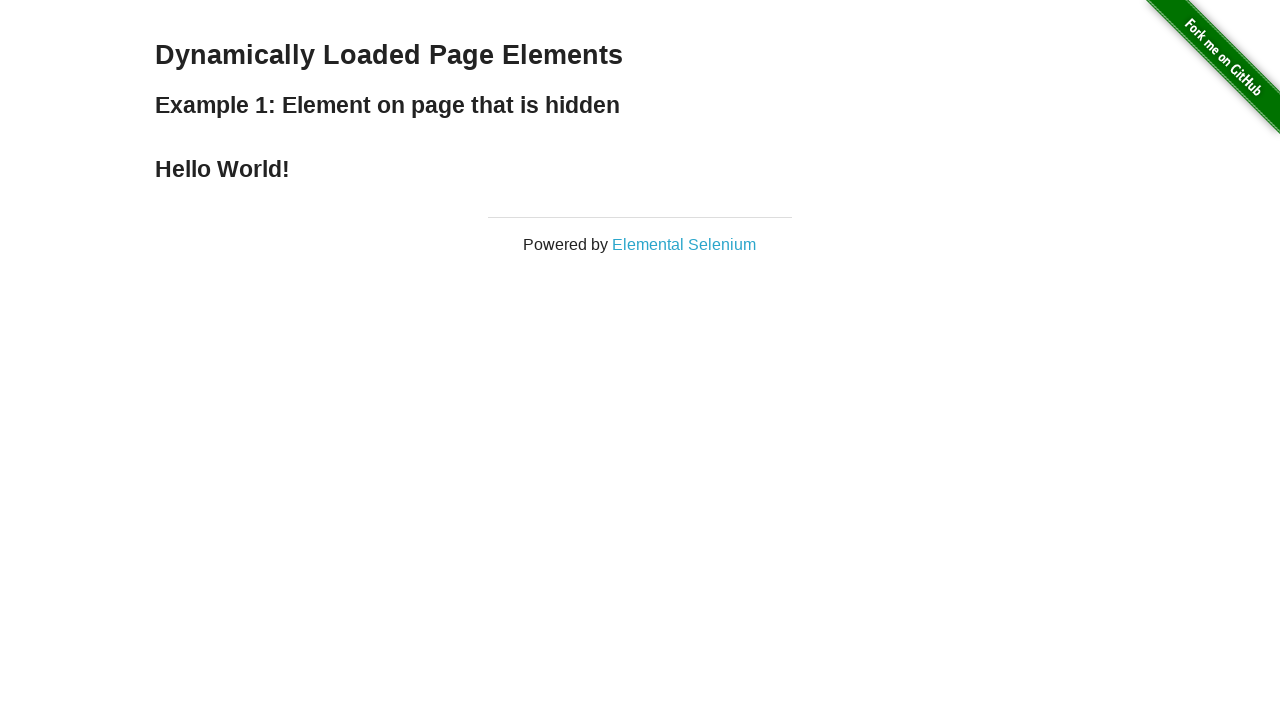

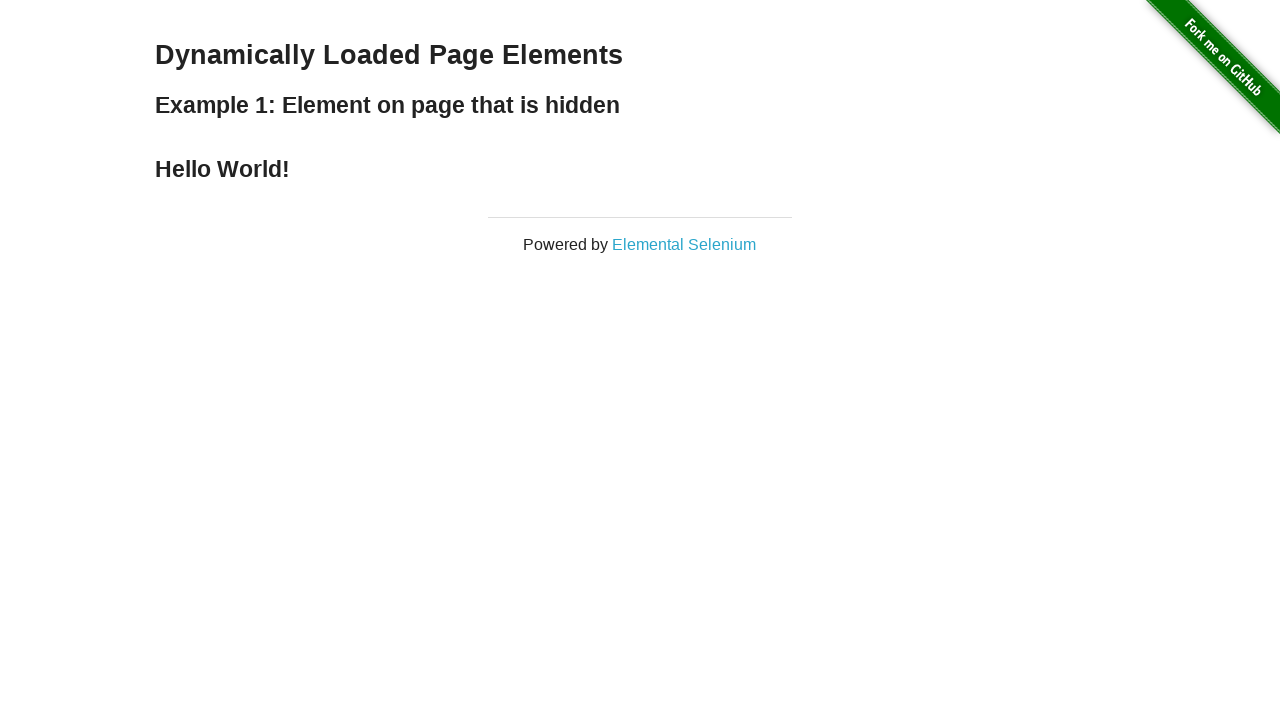